Navigates to the DemoBlaze homepage and locates all link elements on the page to verify they are present

Starting URL: https://www.demoblaze.com/index.html

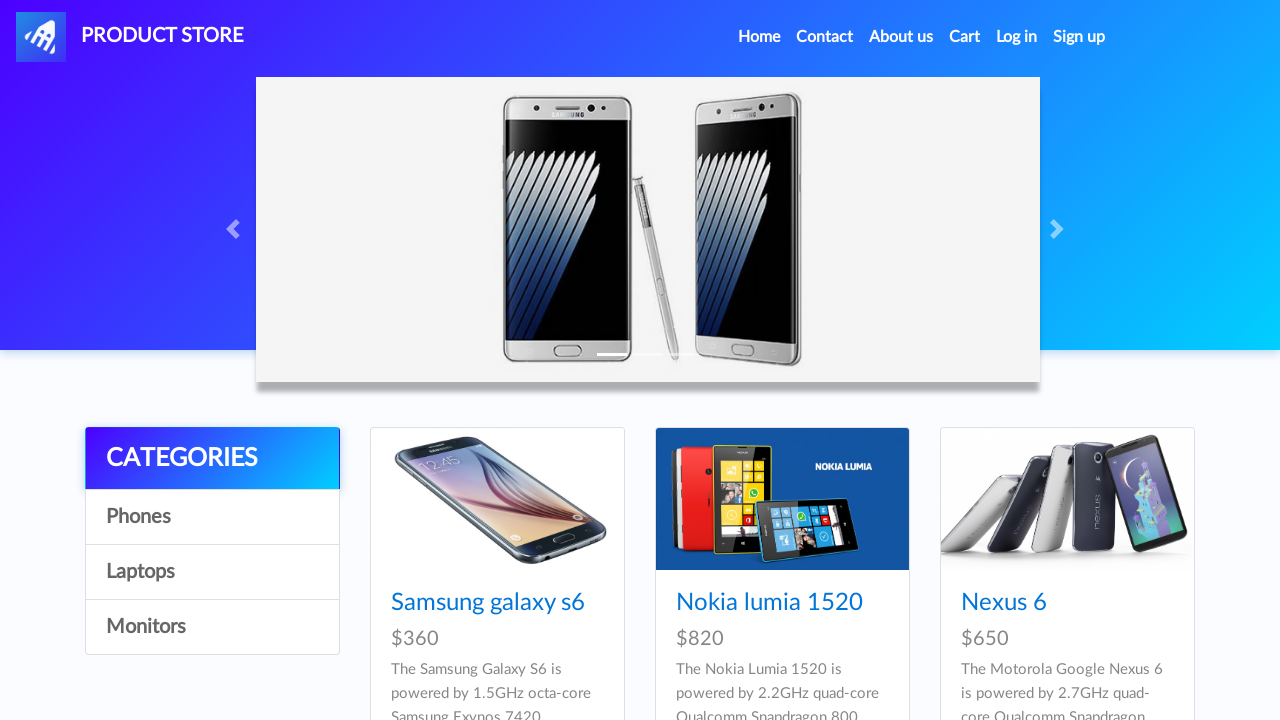

Navigated to DemoBlaze homepage
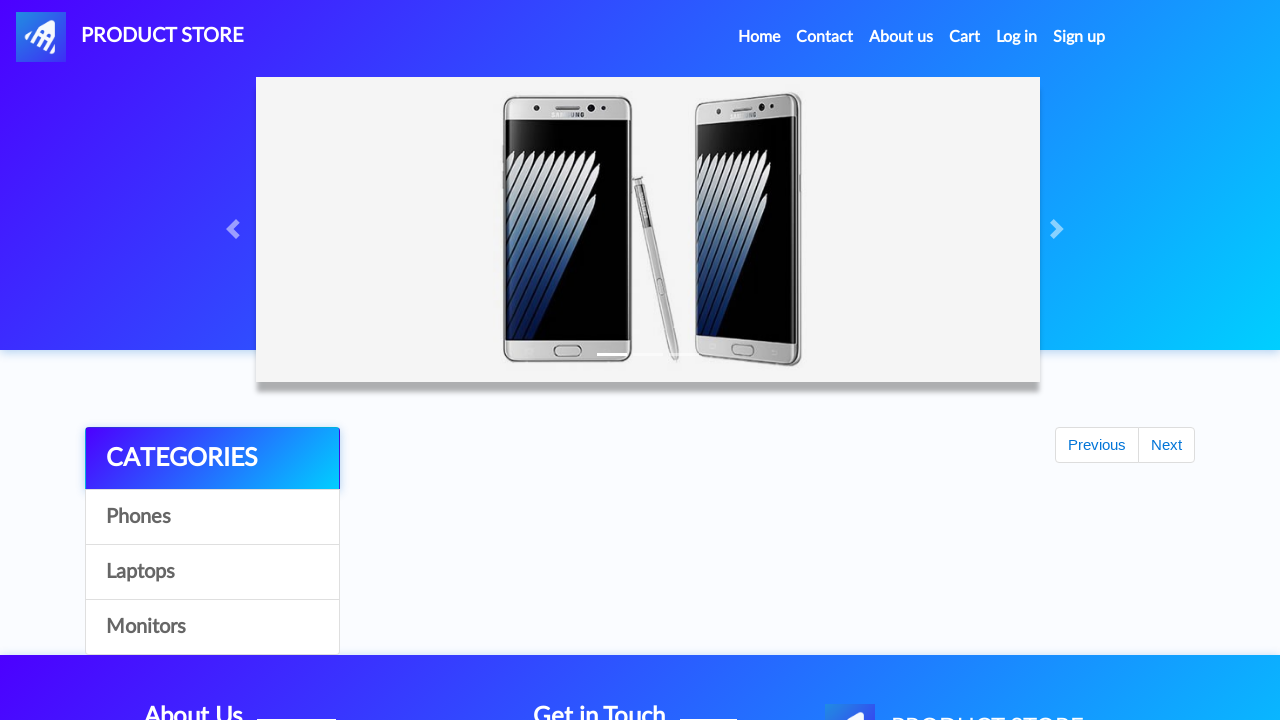

Waited for link elements to load on the page
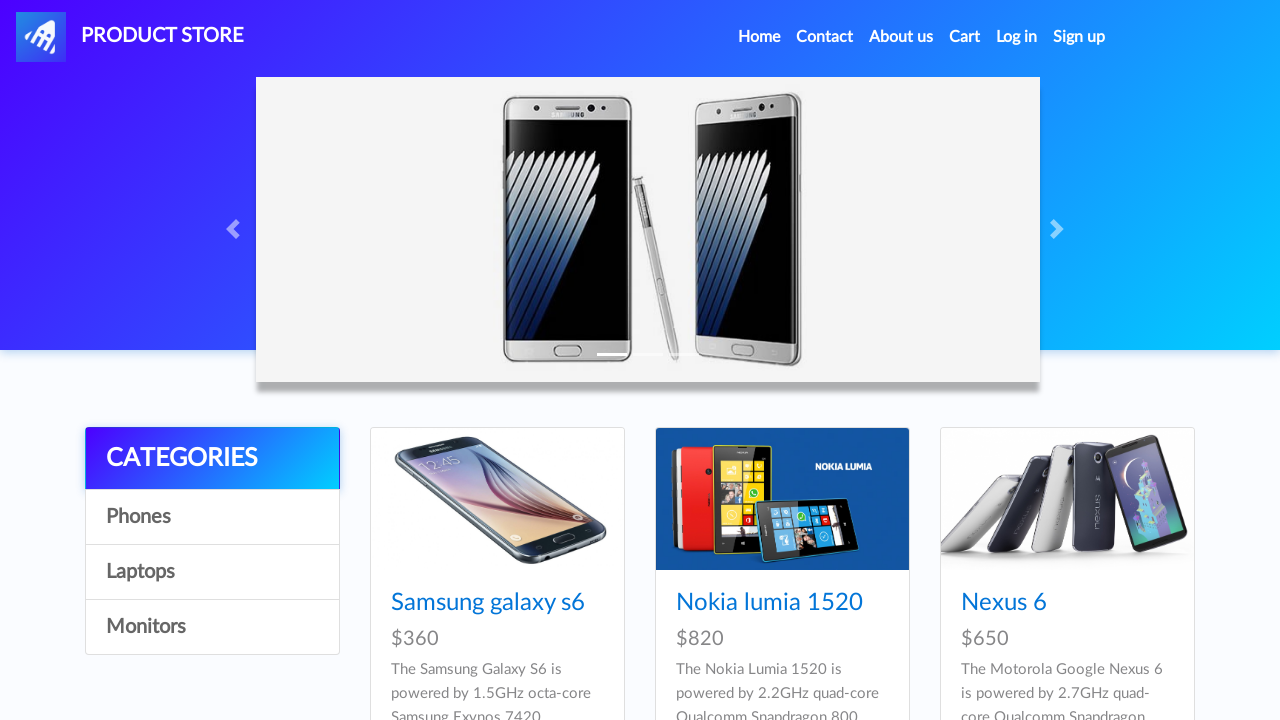

Located 33 link elements on the page
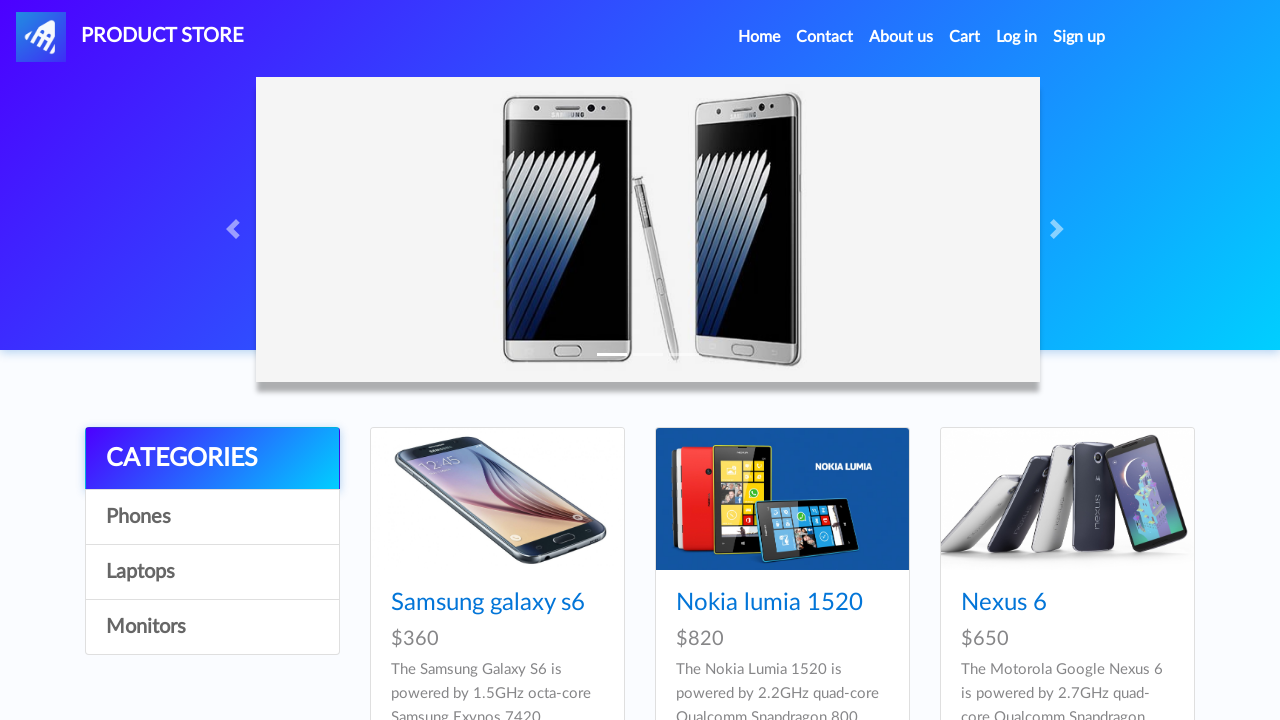

Verified that links are present on the page
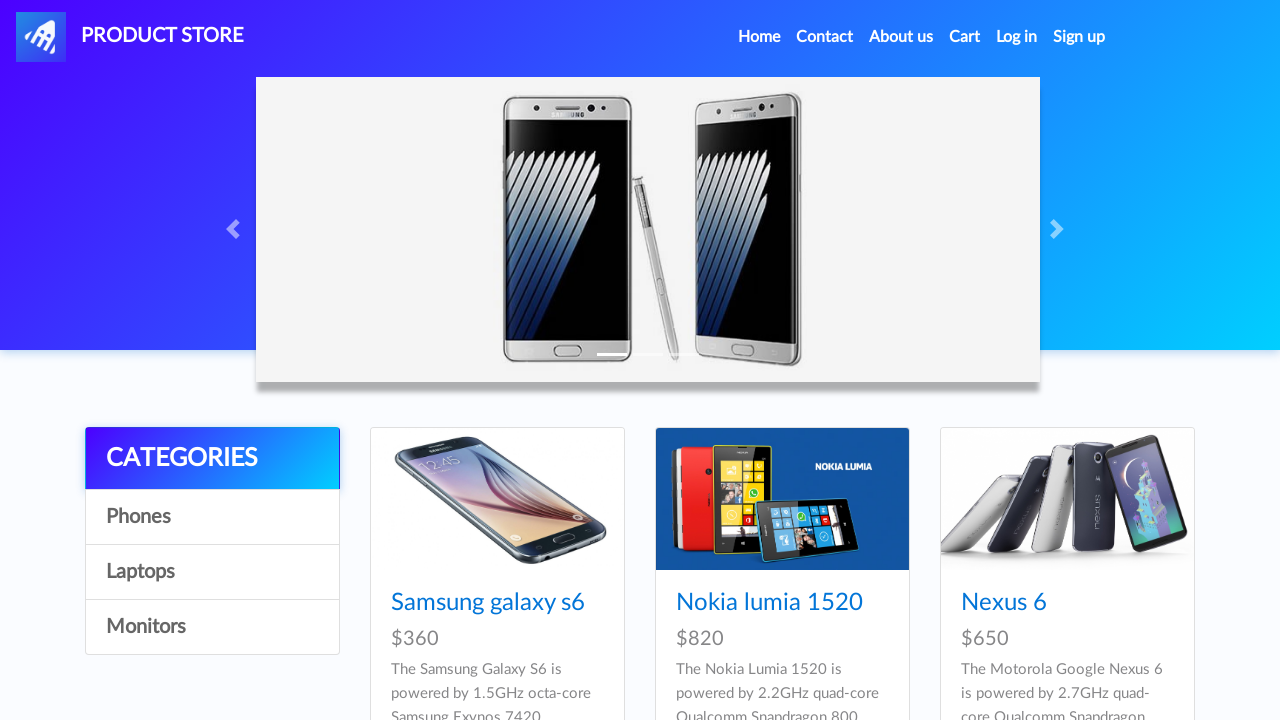

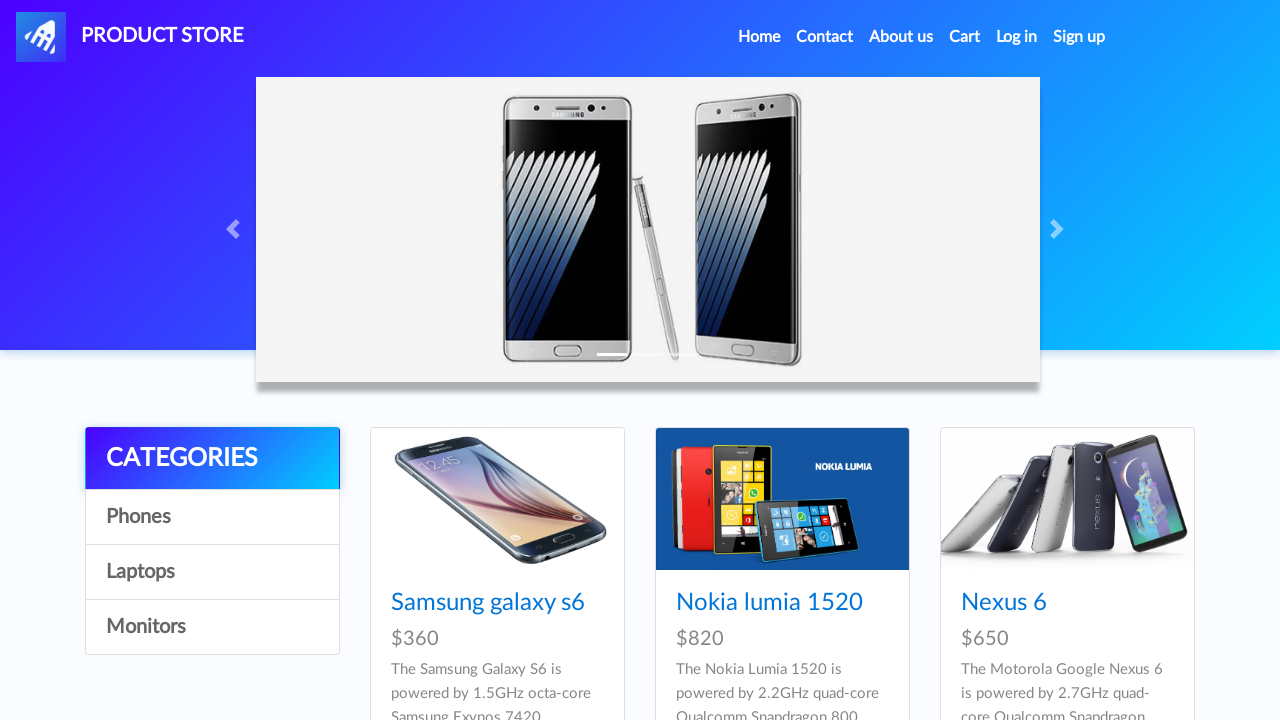